Tests dynamic controls page by clicking the remove button and waiting for the checkbox to be removed

Starting URL: https://the-internet.herokuapp.com/dynamic_controls

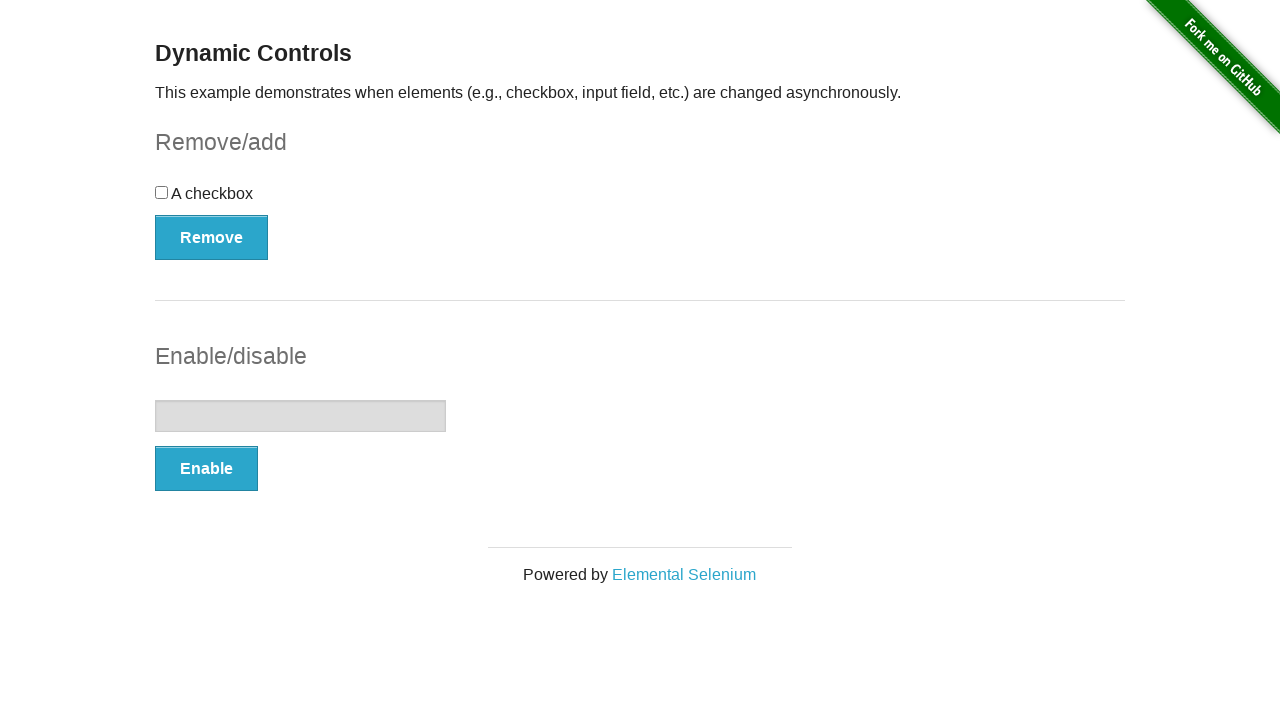

Navigated to dynamic controls page
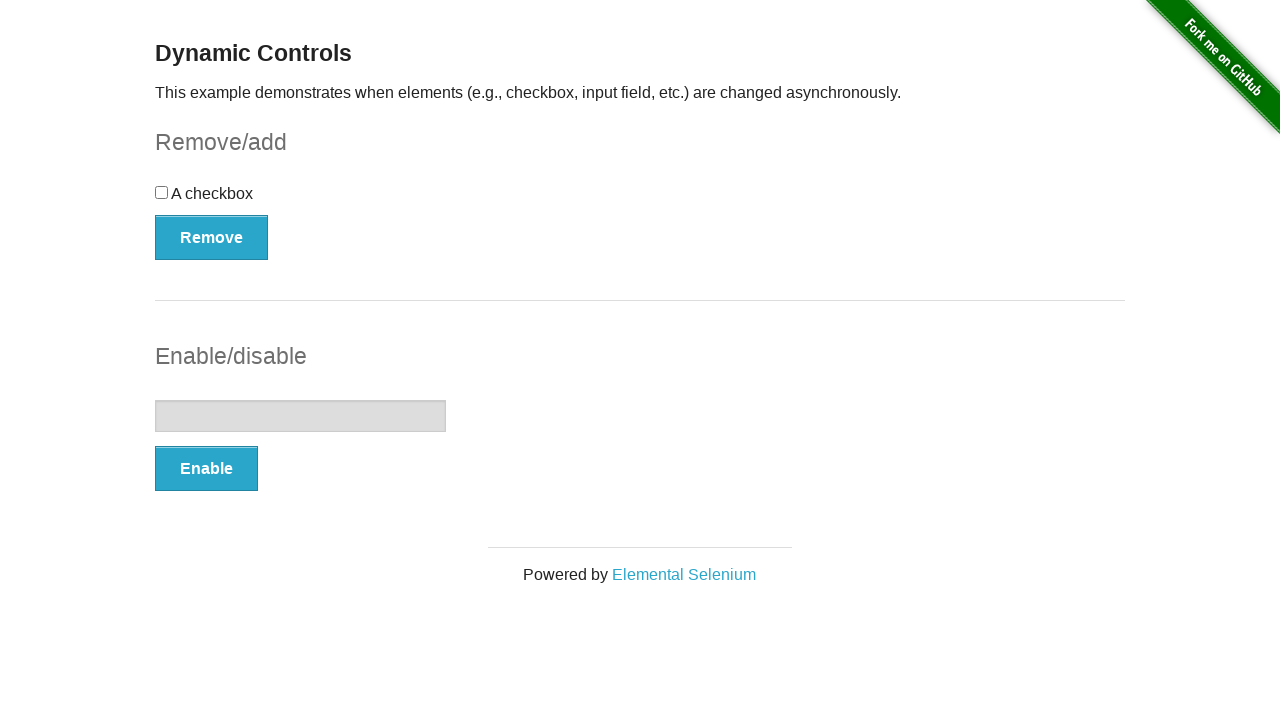

Clicked remove button to remove checkbox at (212, 237) on #checkbox-example > button
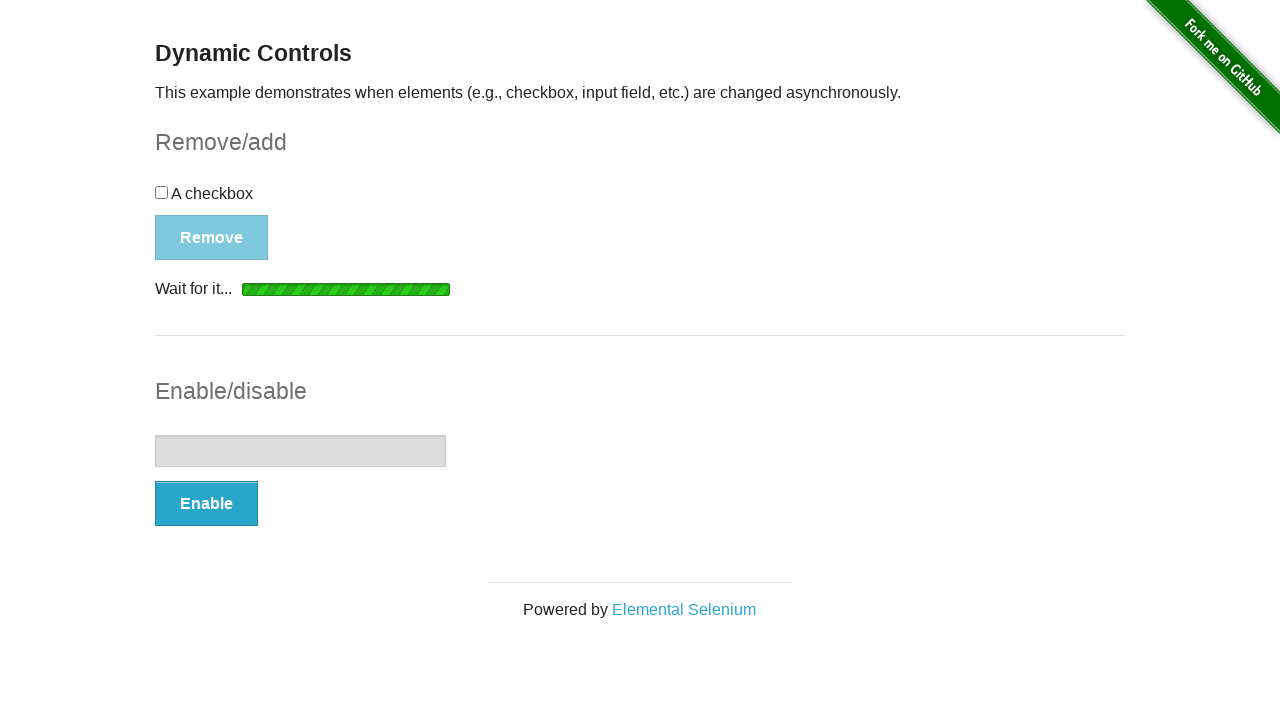

Checkbox removal message appeared and became visible
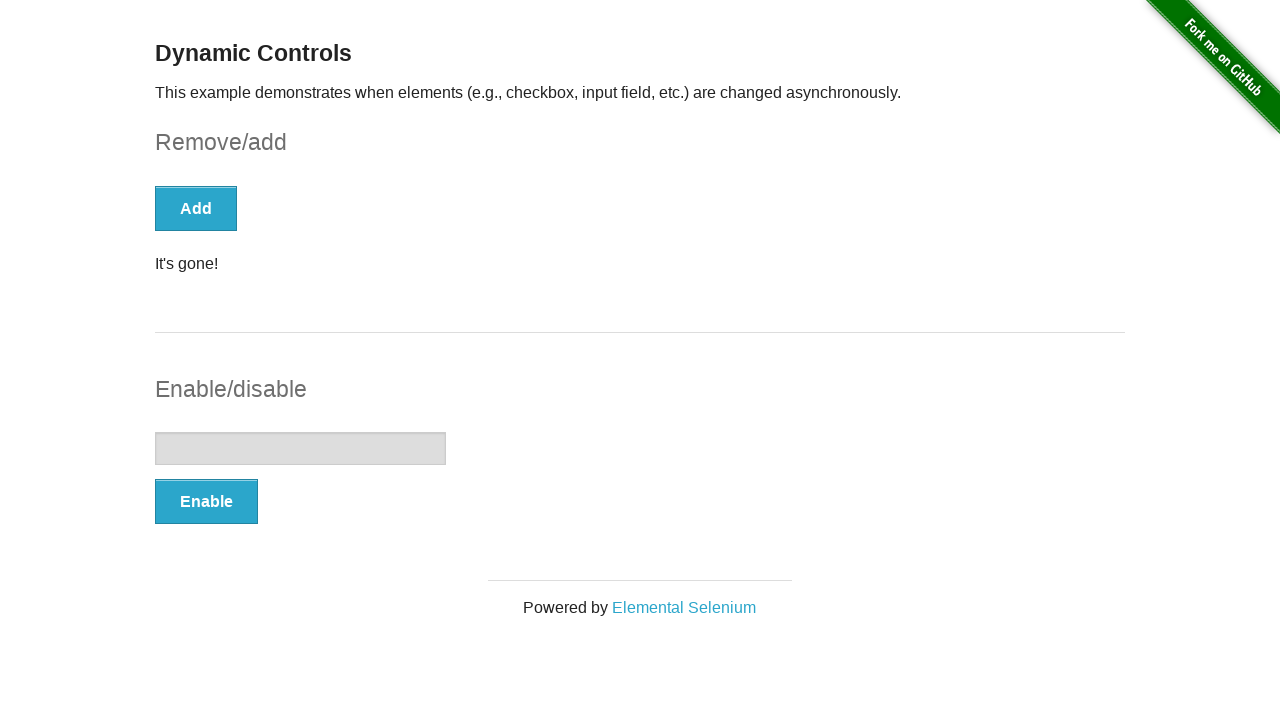

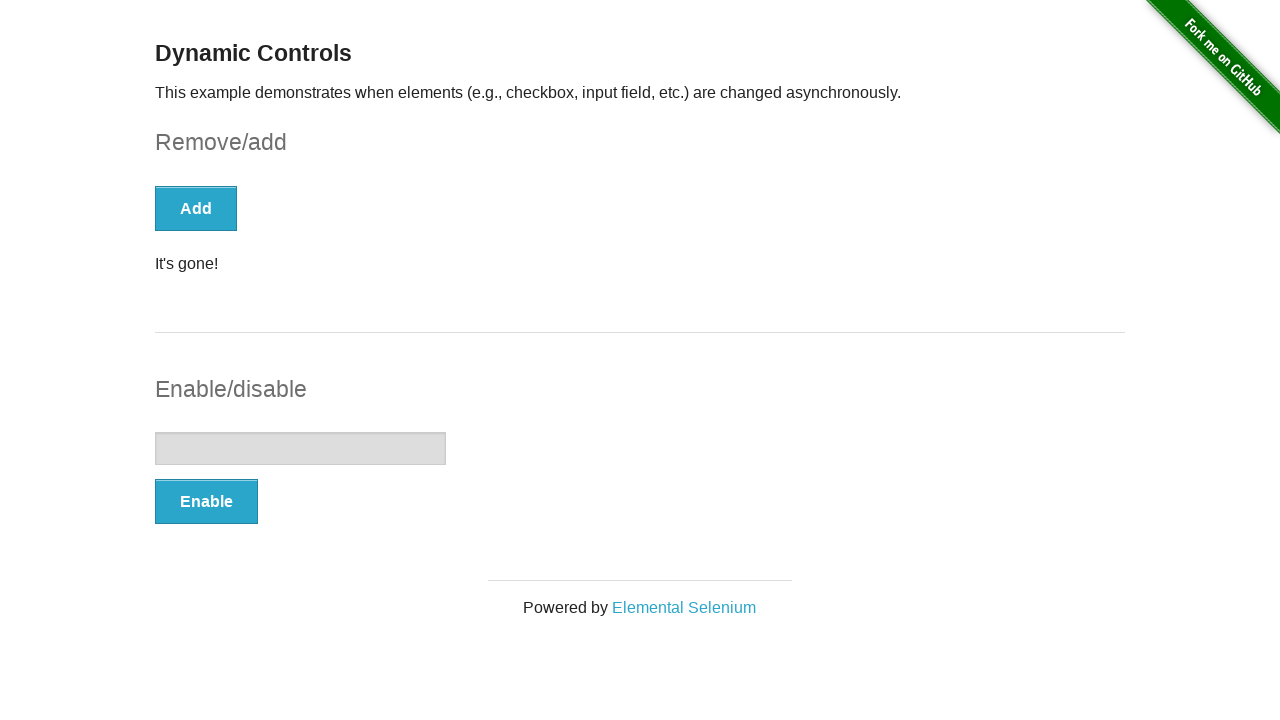